Tests JavaScript alert handling by clicking a button to trigger an alert, accepting it, and verifying the result message

Starting URL: https://the-internet.herokuapp.com/javascript_alerts

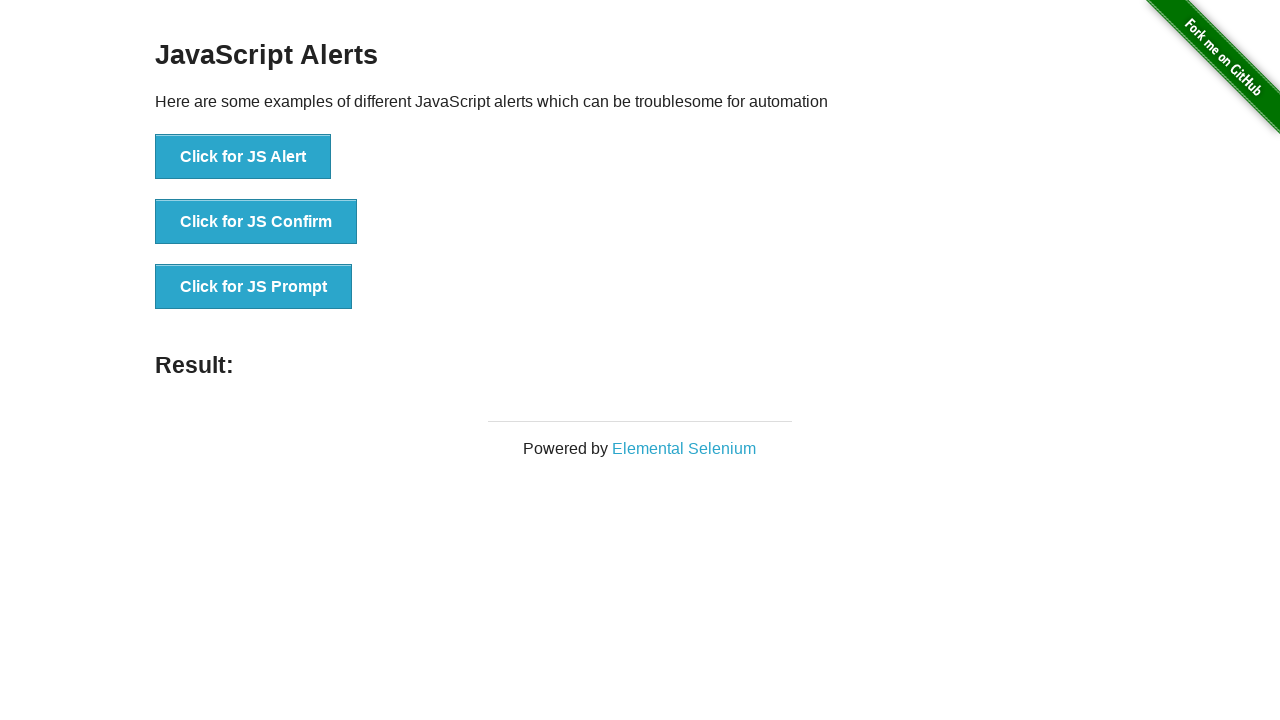

Clicked the 'Click for JS Alert' button to trigger JavaScript alert at (243, 157) on xpath=//button[text()='Click for JS Alert']
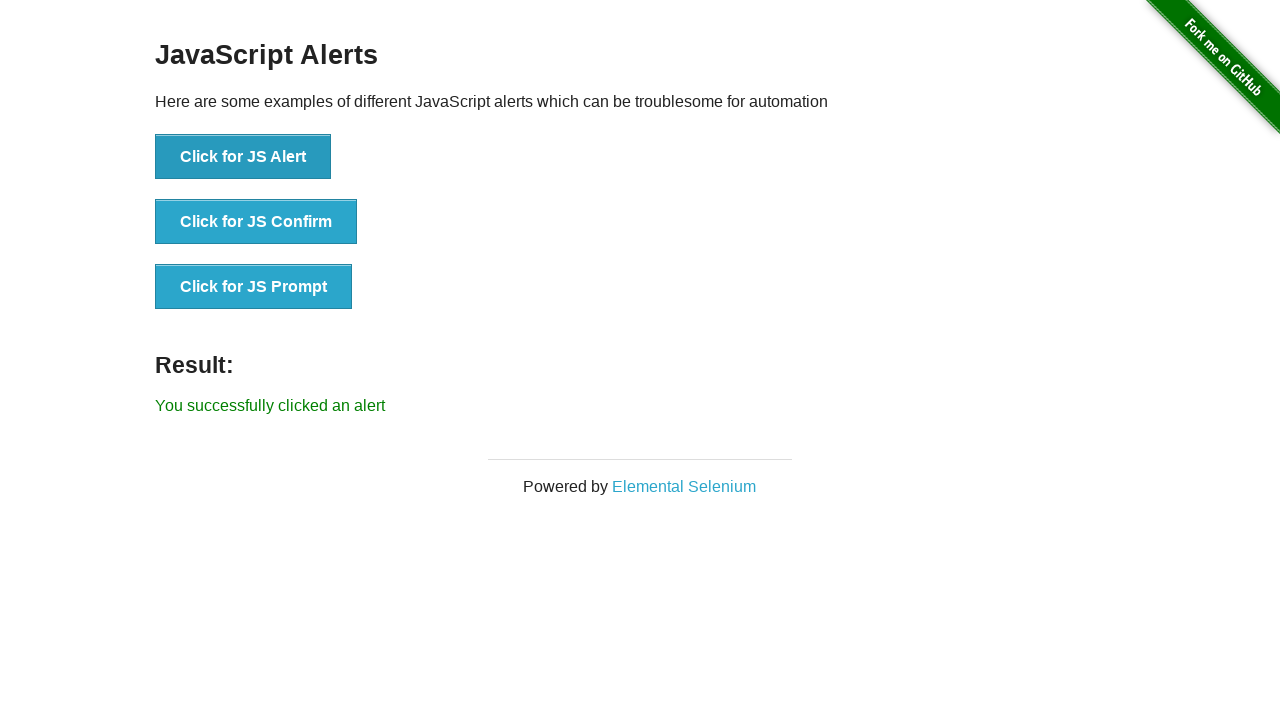

Set up dialog handler to accept alerts
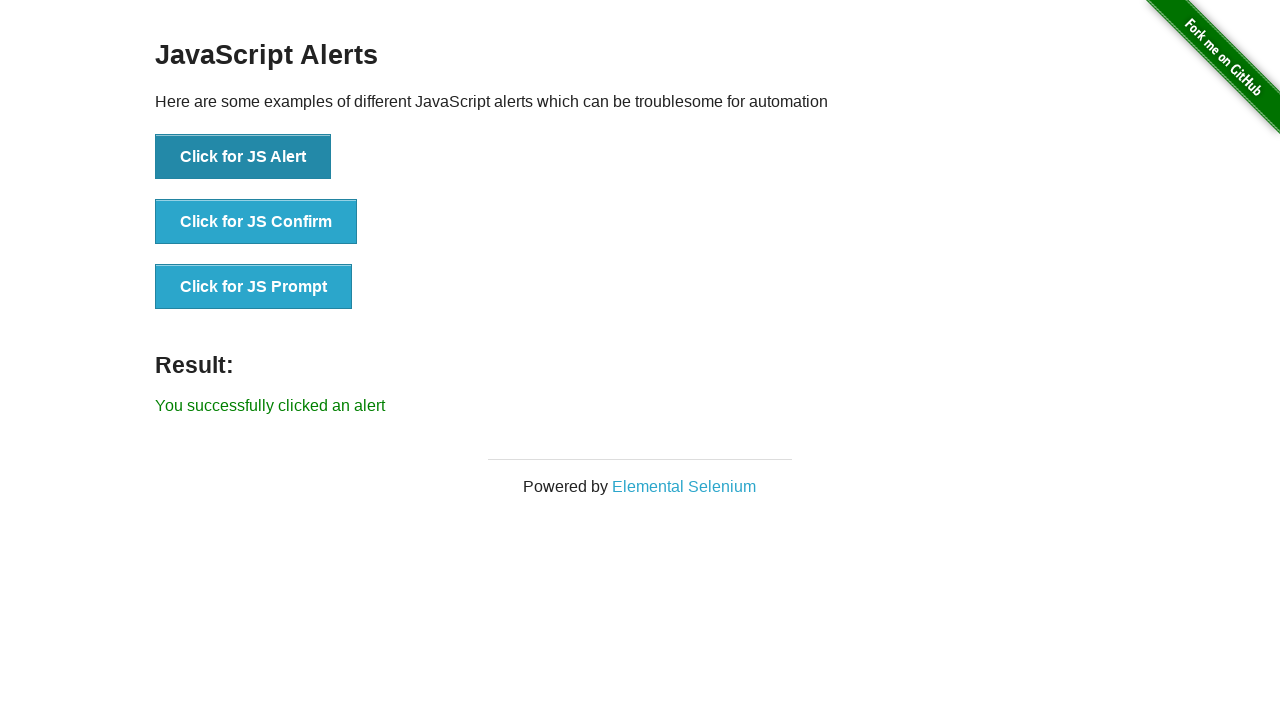

Clicked the 'Click for JS Alert' button again to trigger and handle the alert at (243, 157) on xpath=//button[text()='Click for JS Alert']
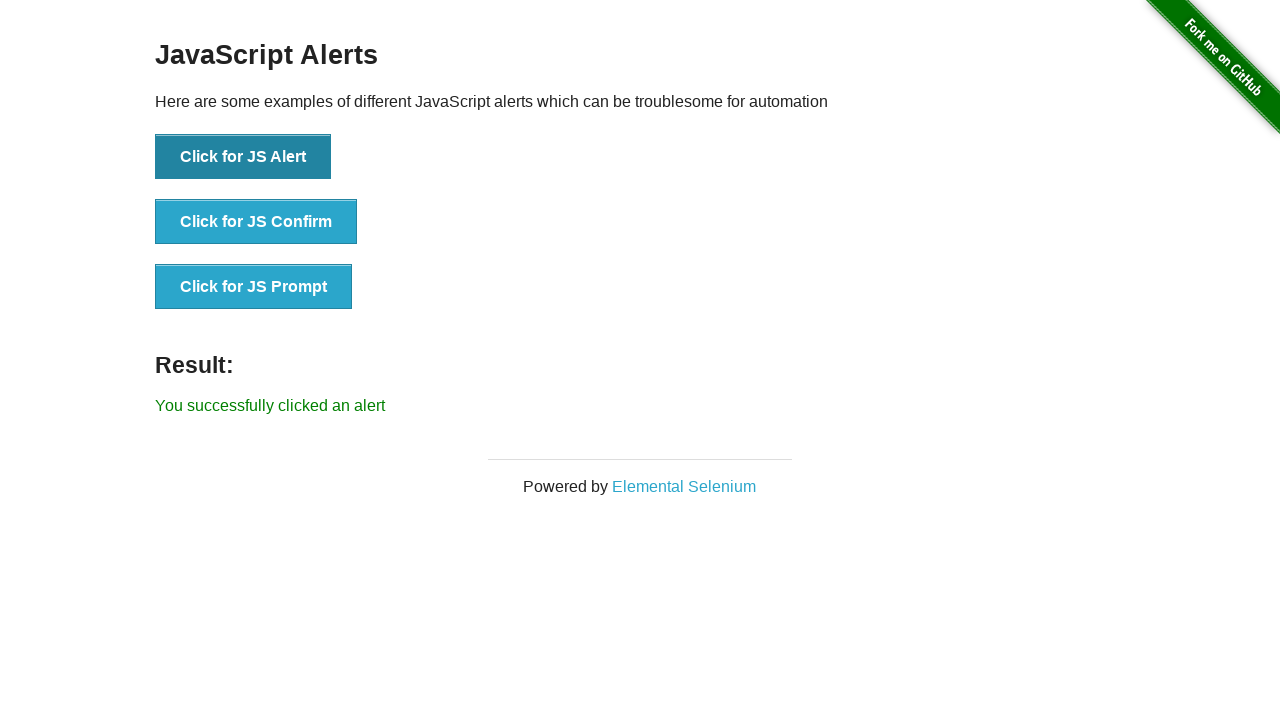

Result message element loaded and became visible
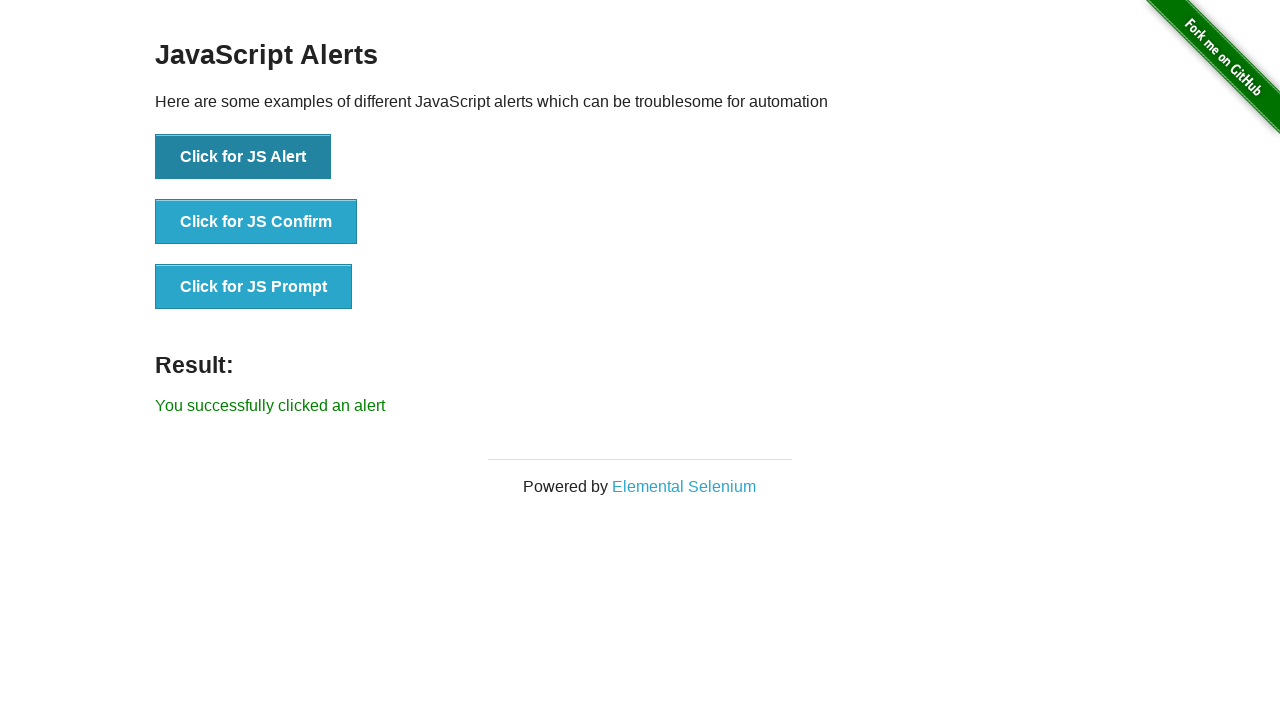

Retrieved result message text
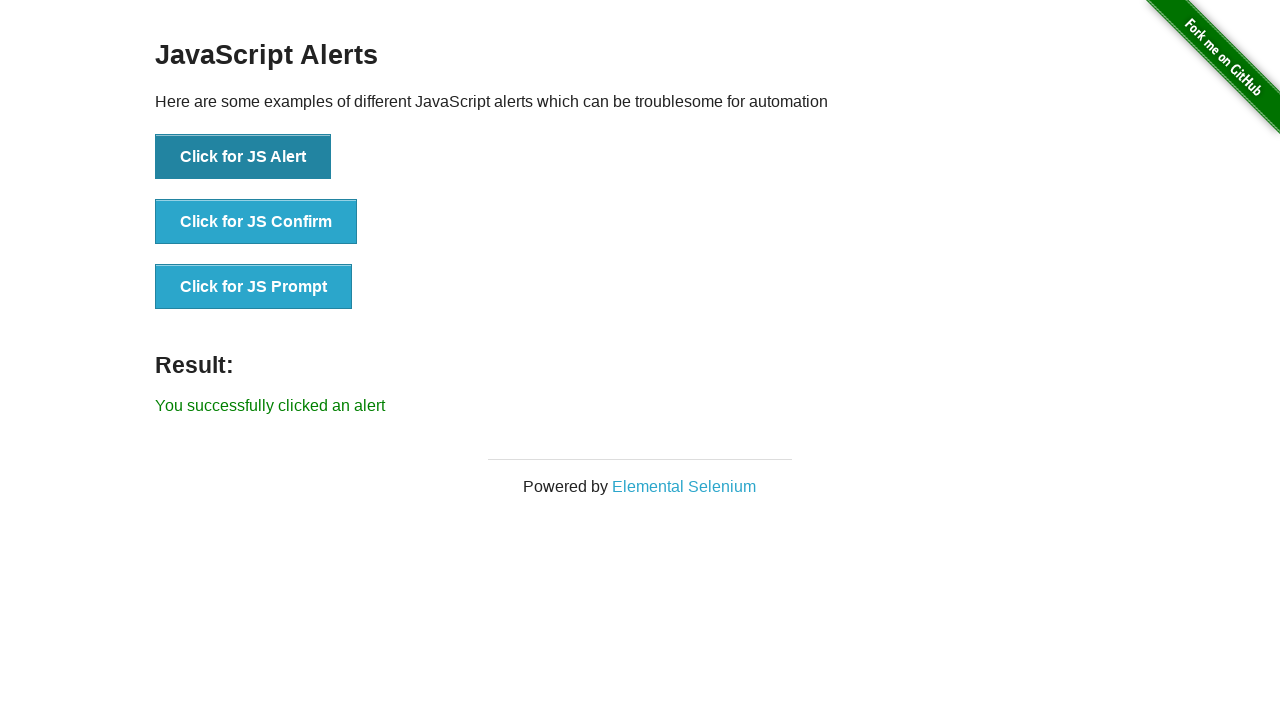

Verified result message is correct: 'You successfully clicked an alert'
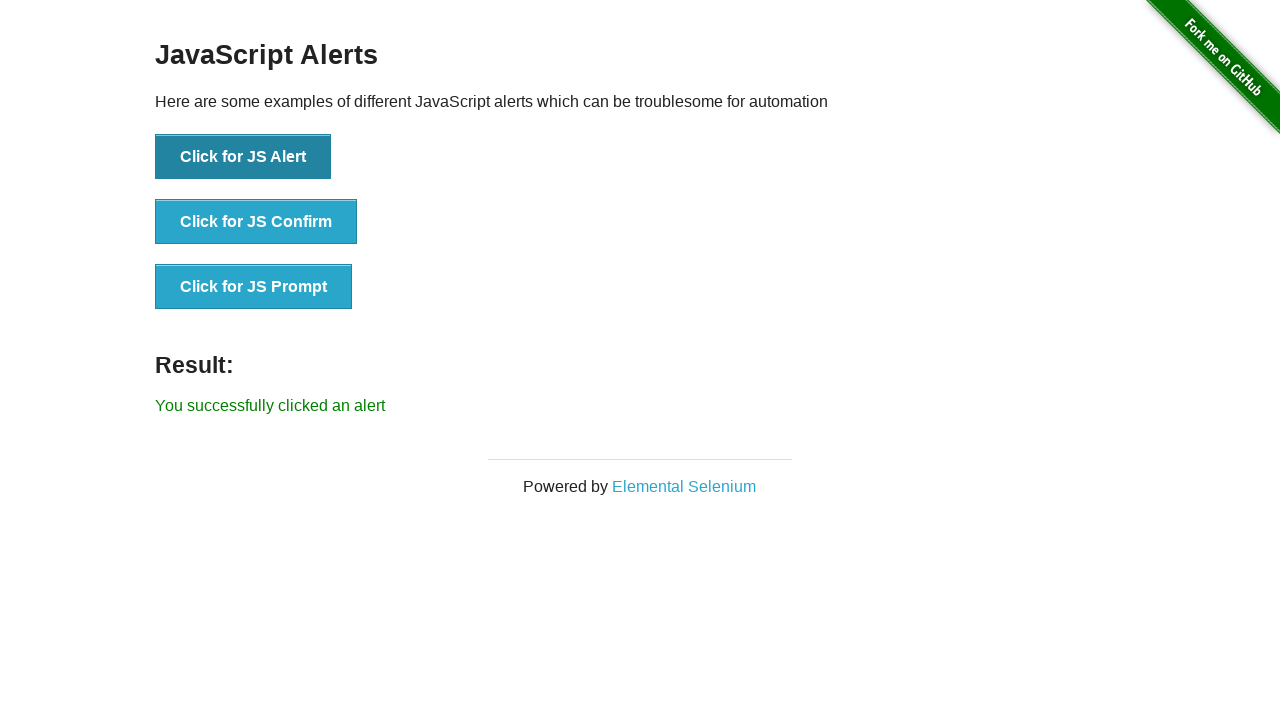

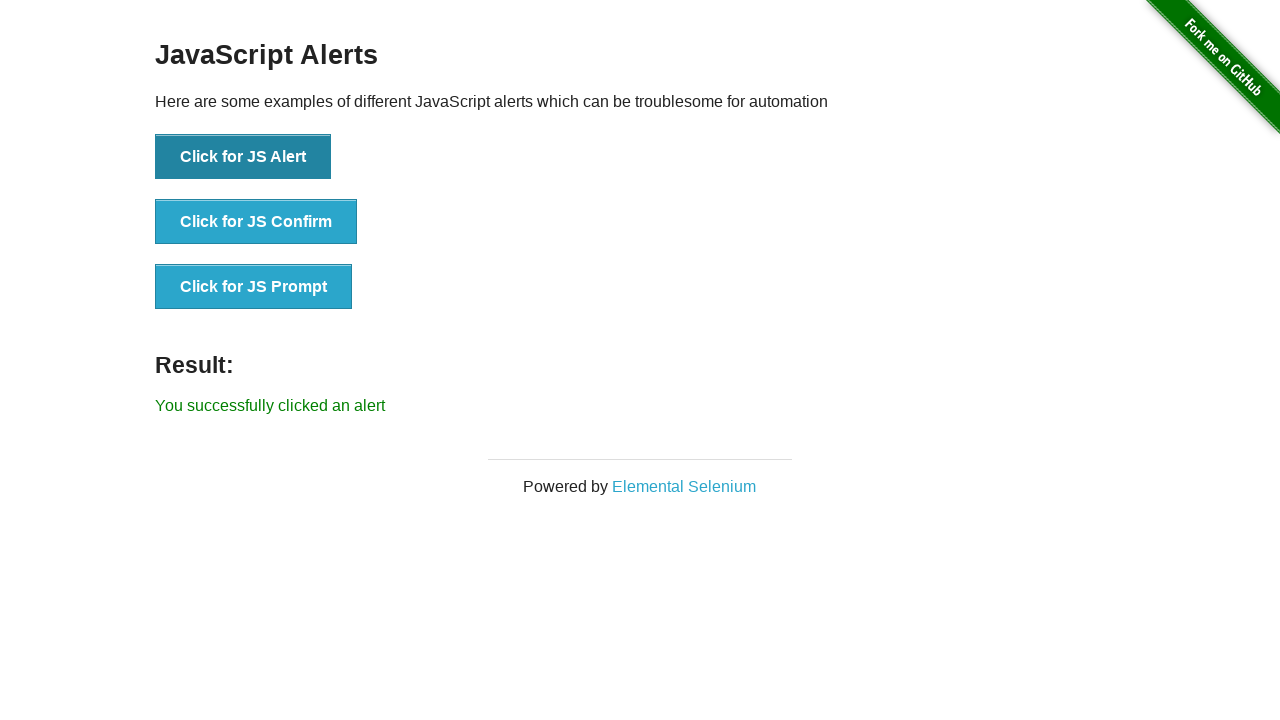